Tests the scroll up arrow functionality by scrolling to the bottom of the page, clicking the scroll-up button, and verifying the page scrolls back to display the top content.

Starting URL: http://automationexercise.com

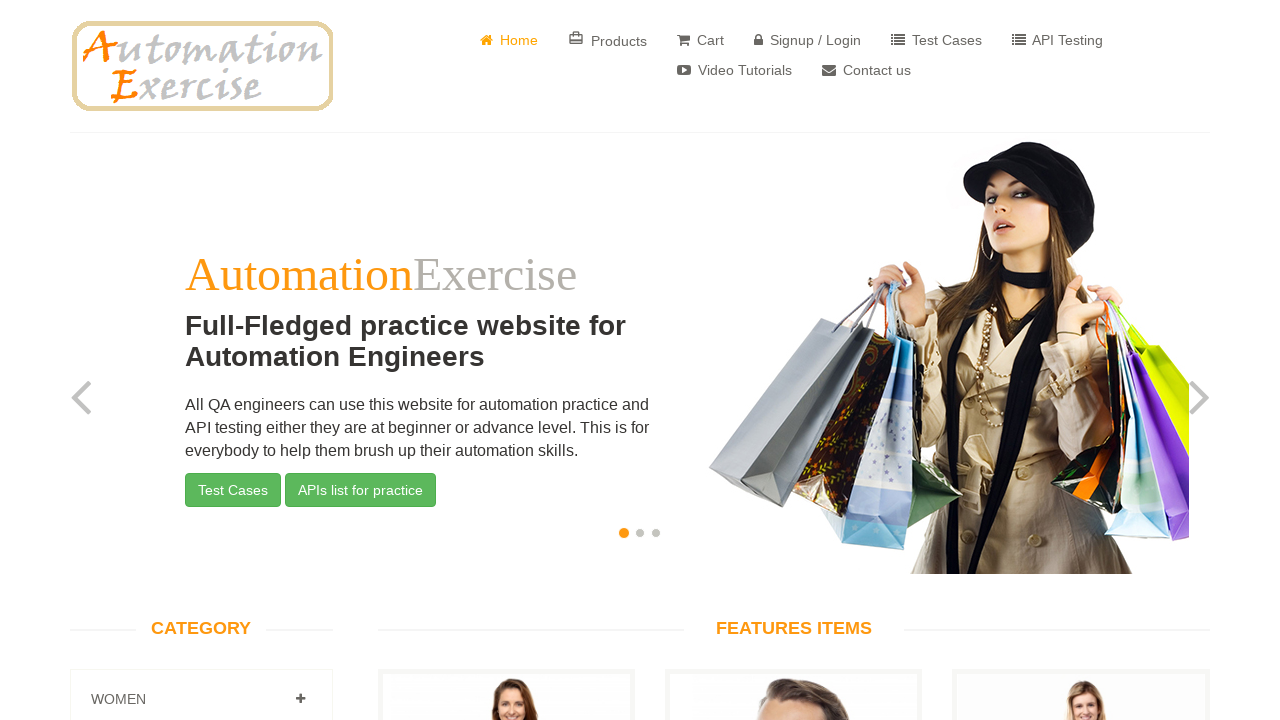

Waited for header element to be present
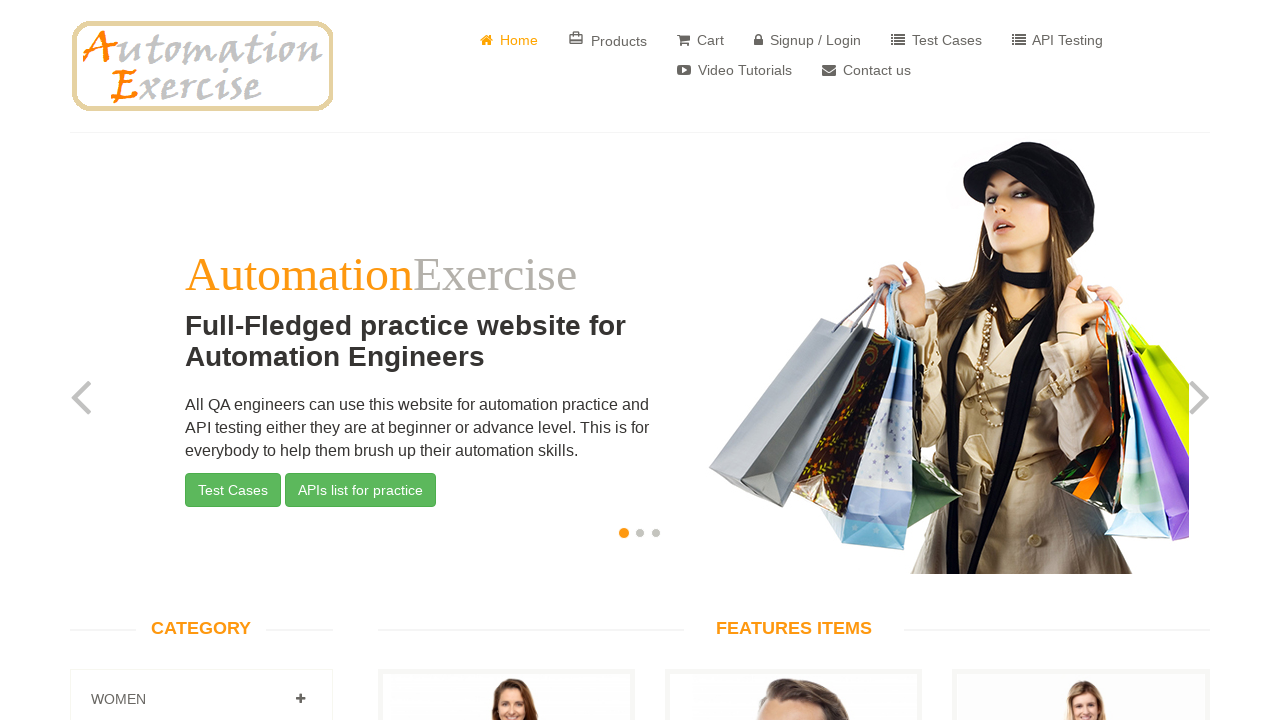

Verified header is visible at the top of the page
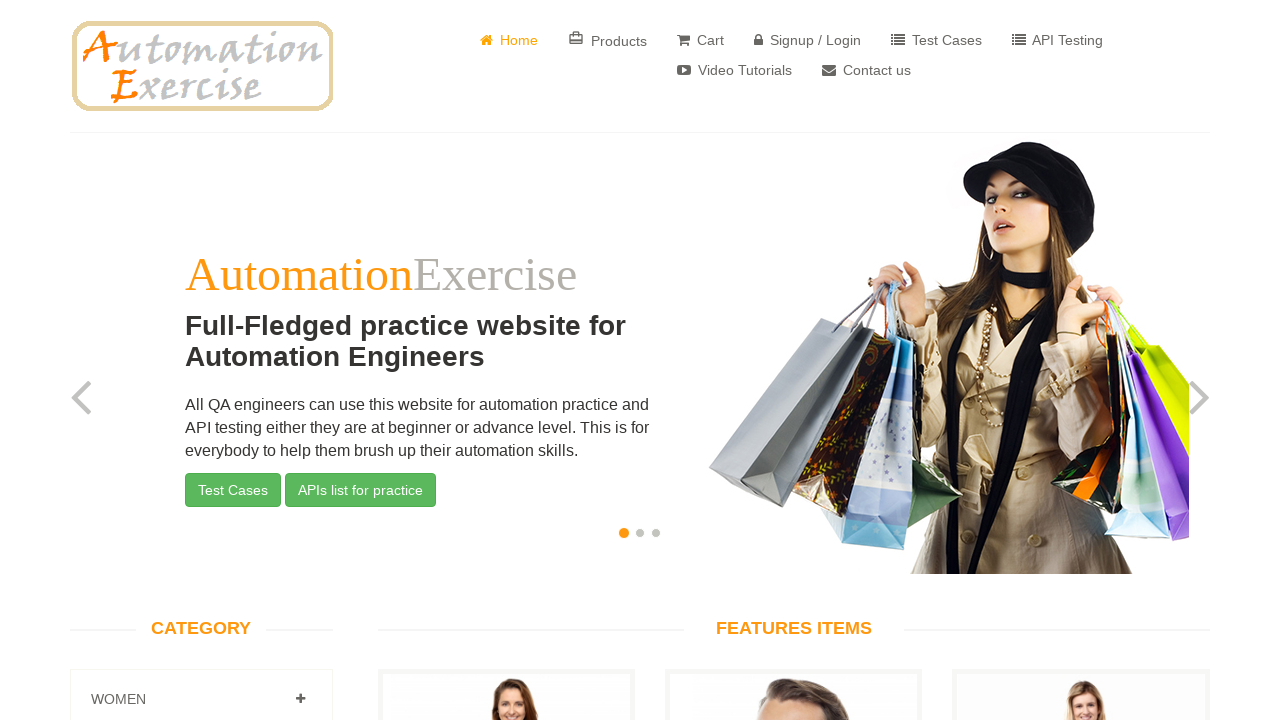

Scrolled down to the bottom of the page
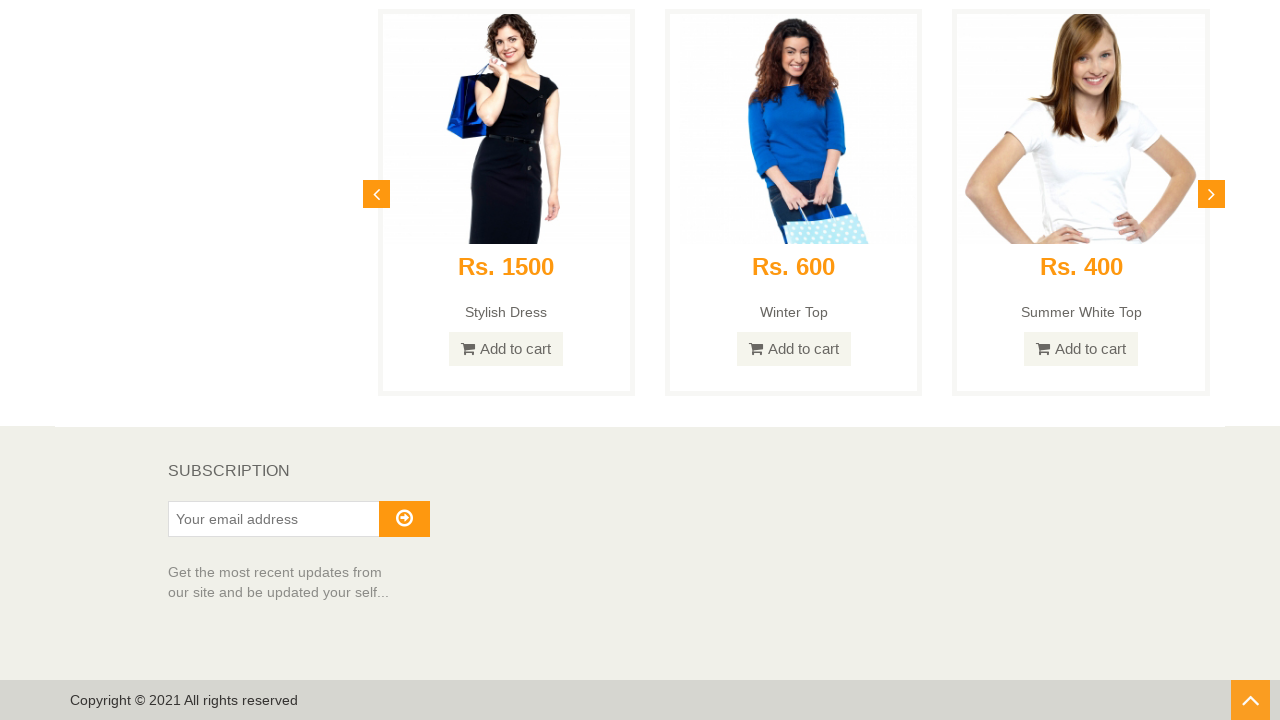

Waited for subscription section to be present
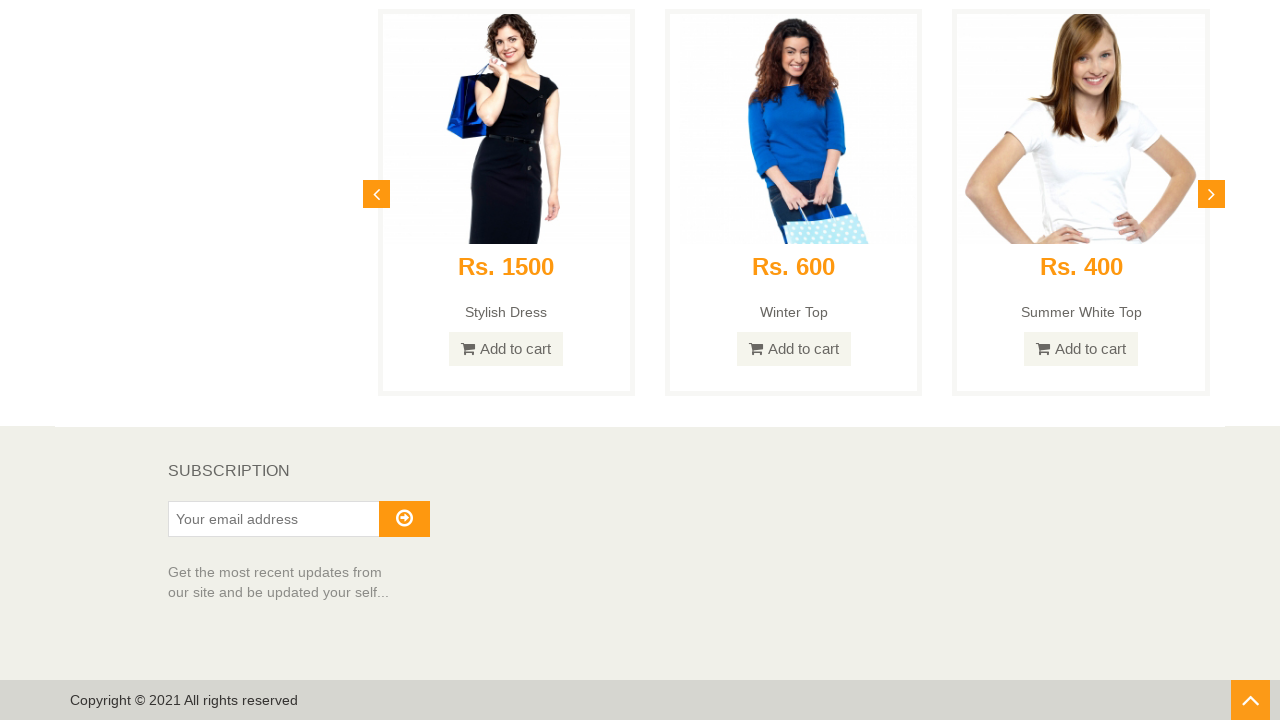

Clicked the scroll-up arrow button at (1250, 700) on #scrollUp
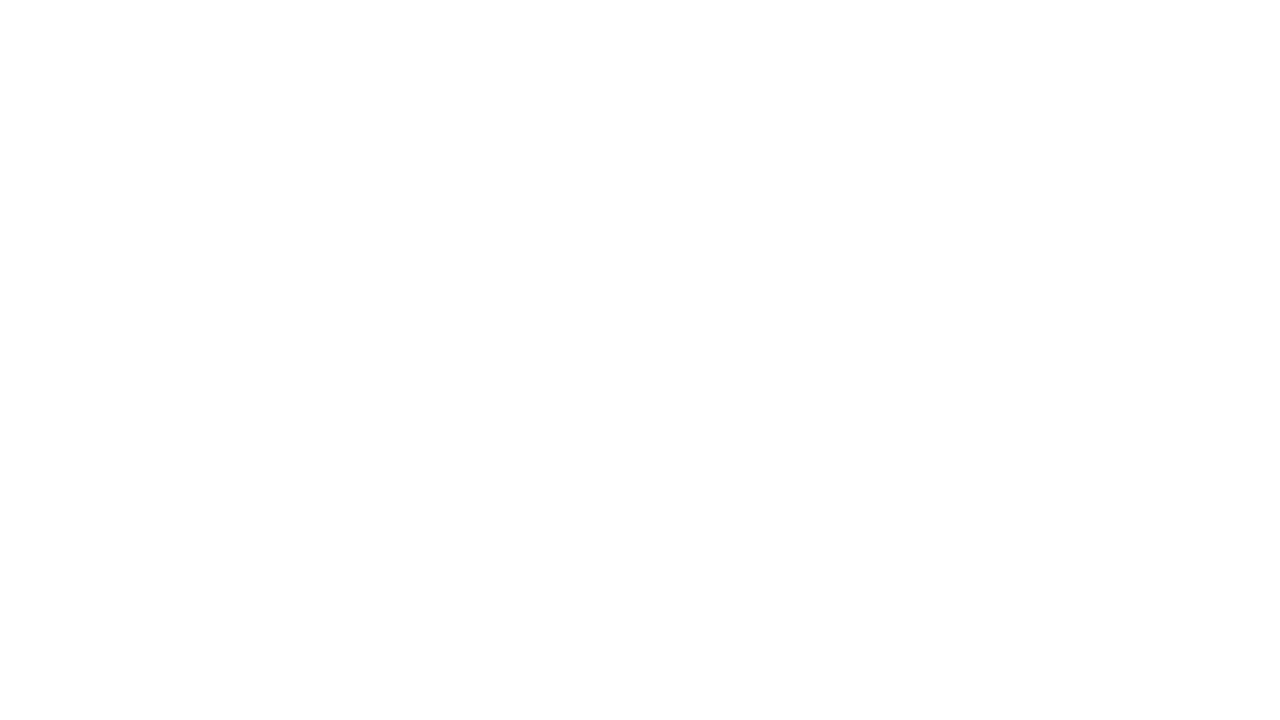

Waited for scroll animation to complete
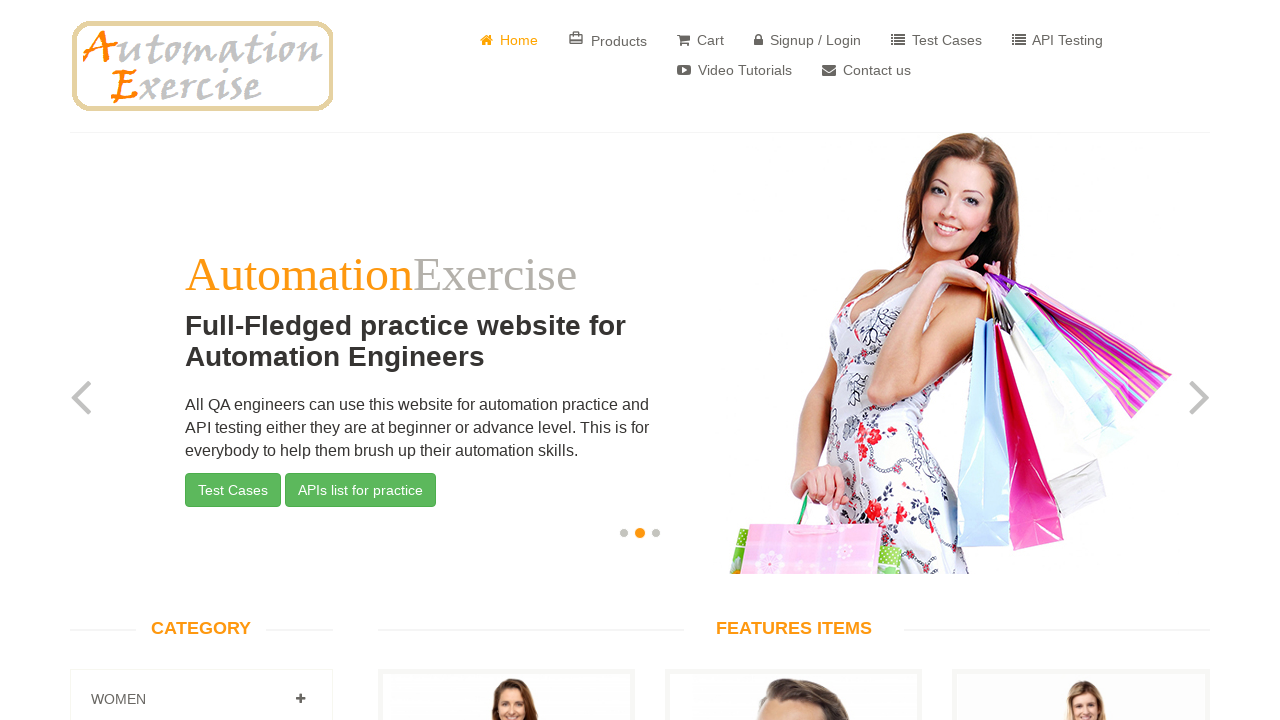

Waited for hero section heading to be present after scroll up
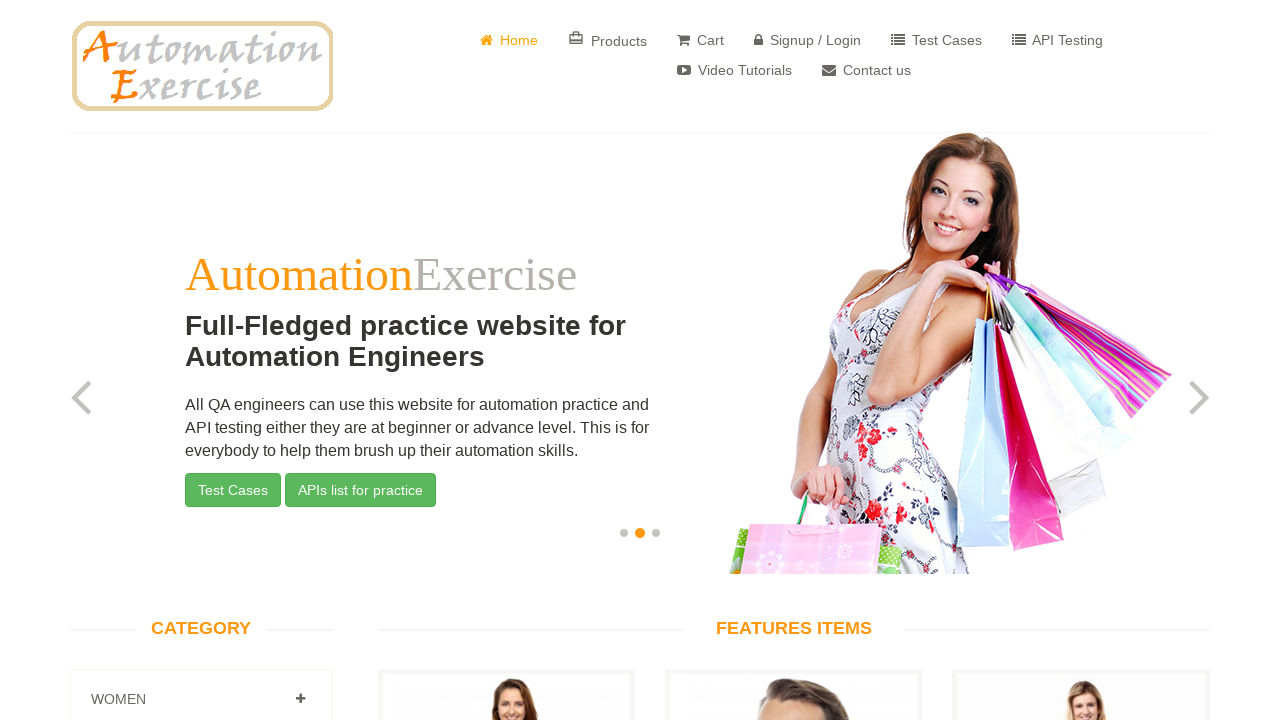

Verified hero section heading is visible, confirming page scrolled back to the top
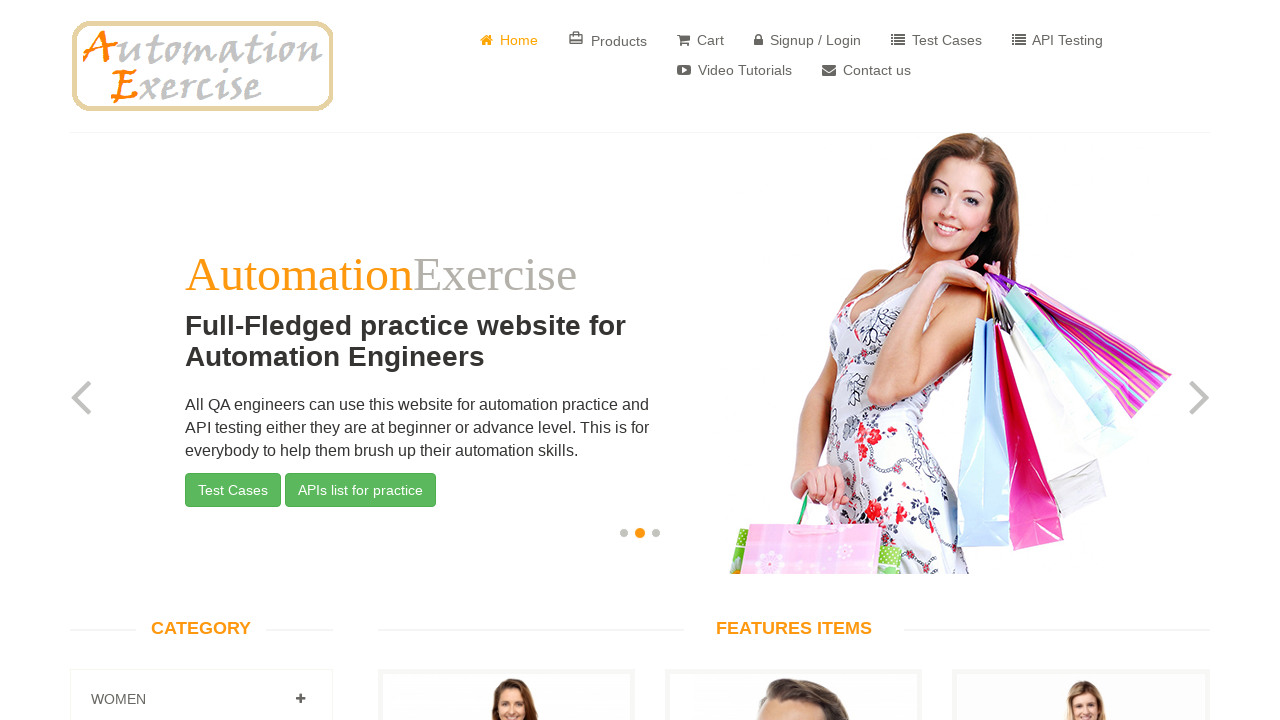

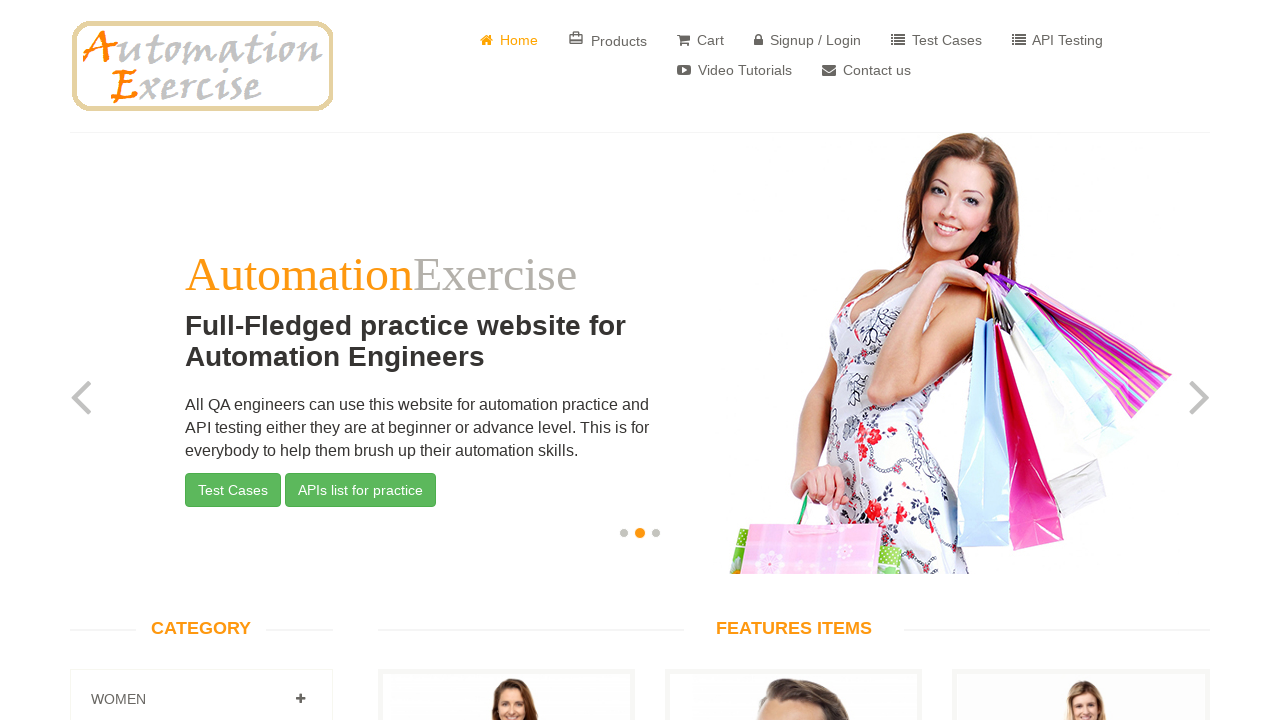